Verifies that the "Log In" button on the NextBaseCRM login page displays the correct text value "Log In" by checking its value attribute.

Starting URL: https://login1.nextbasecrm.com/

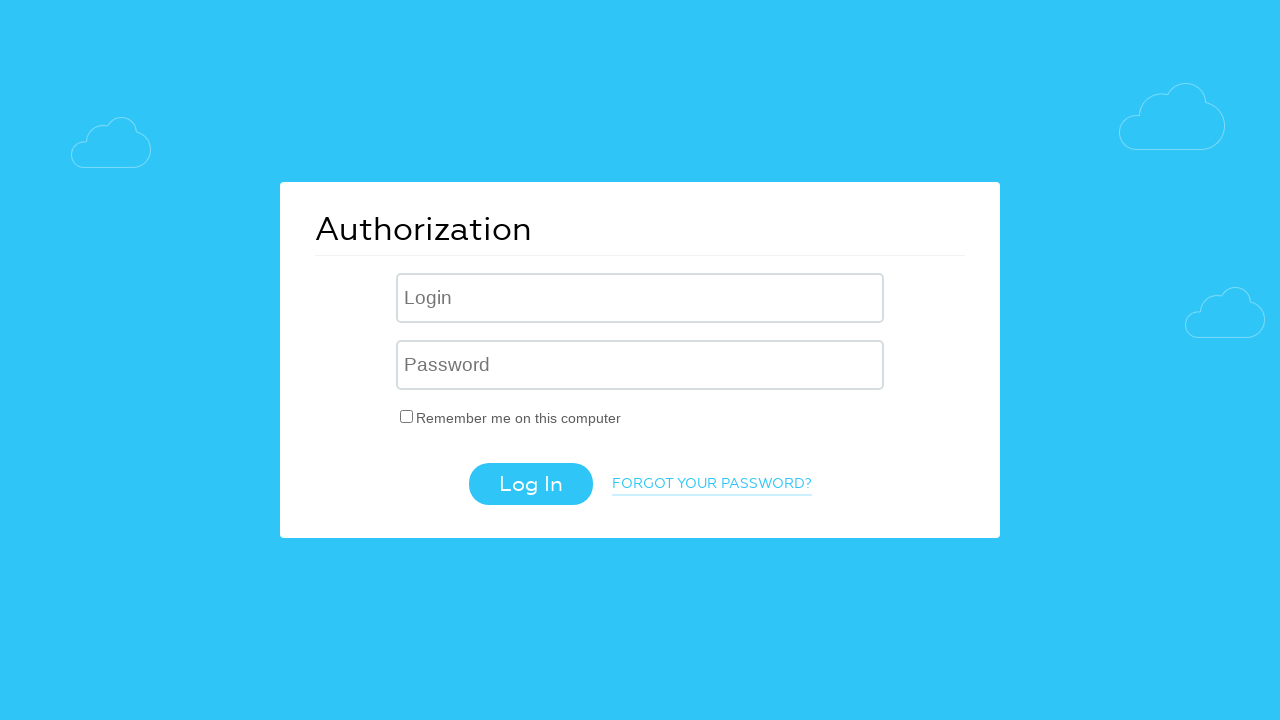

Waited for Log In button to become visible
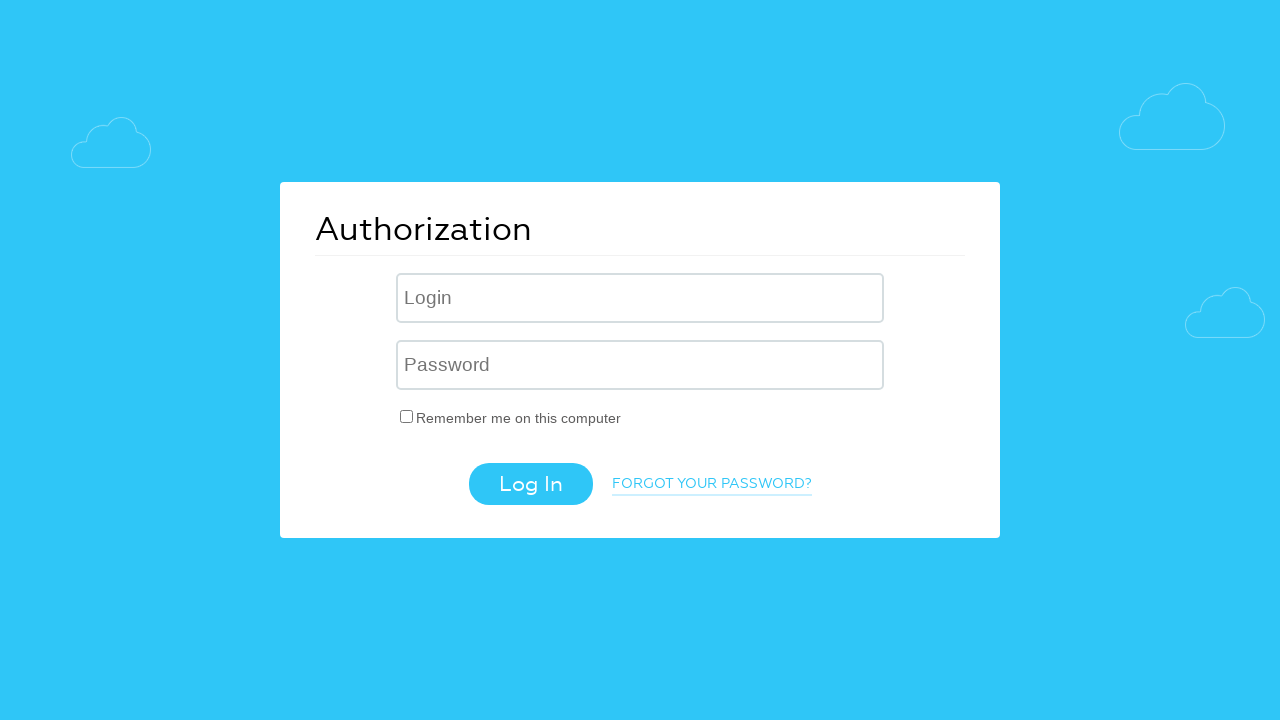

Retrieved value attribute from Log In button
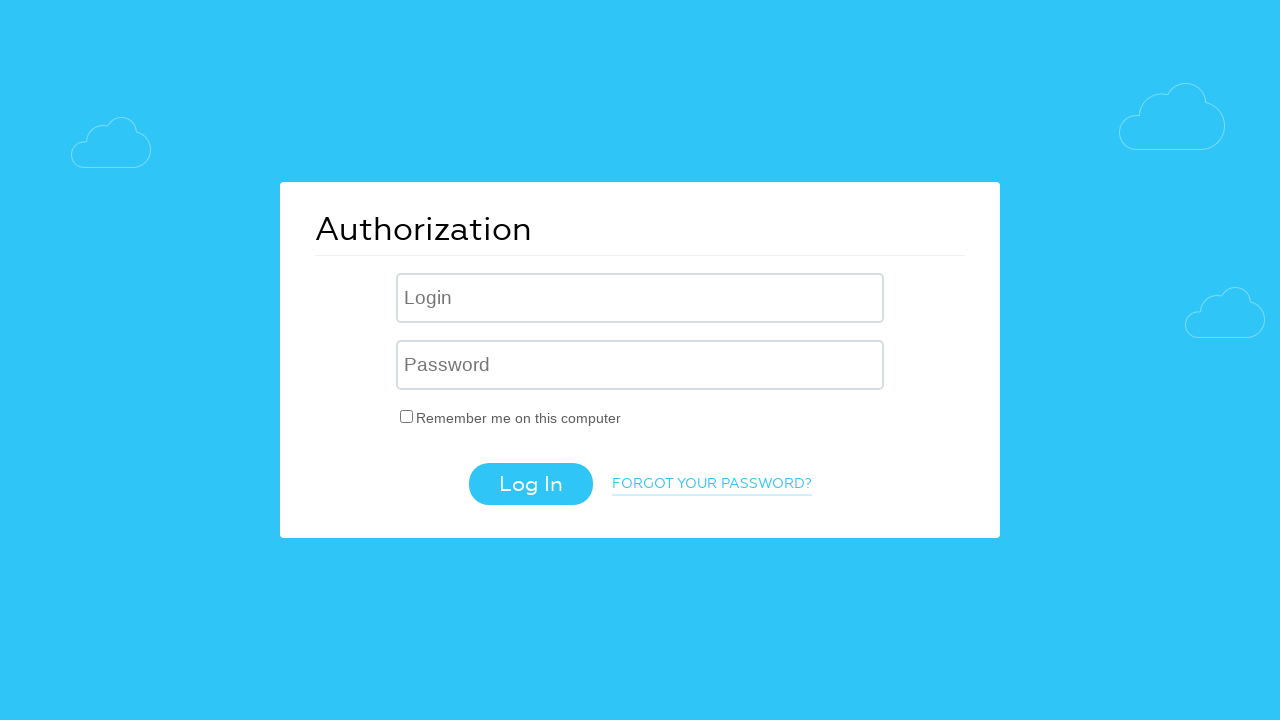

Log In button text verification passed - button displays correct text 'Log In'
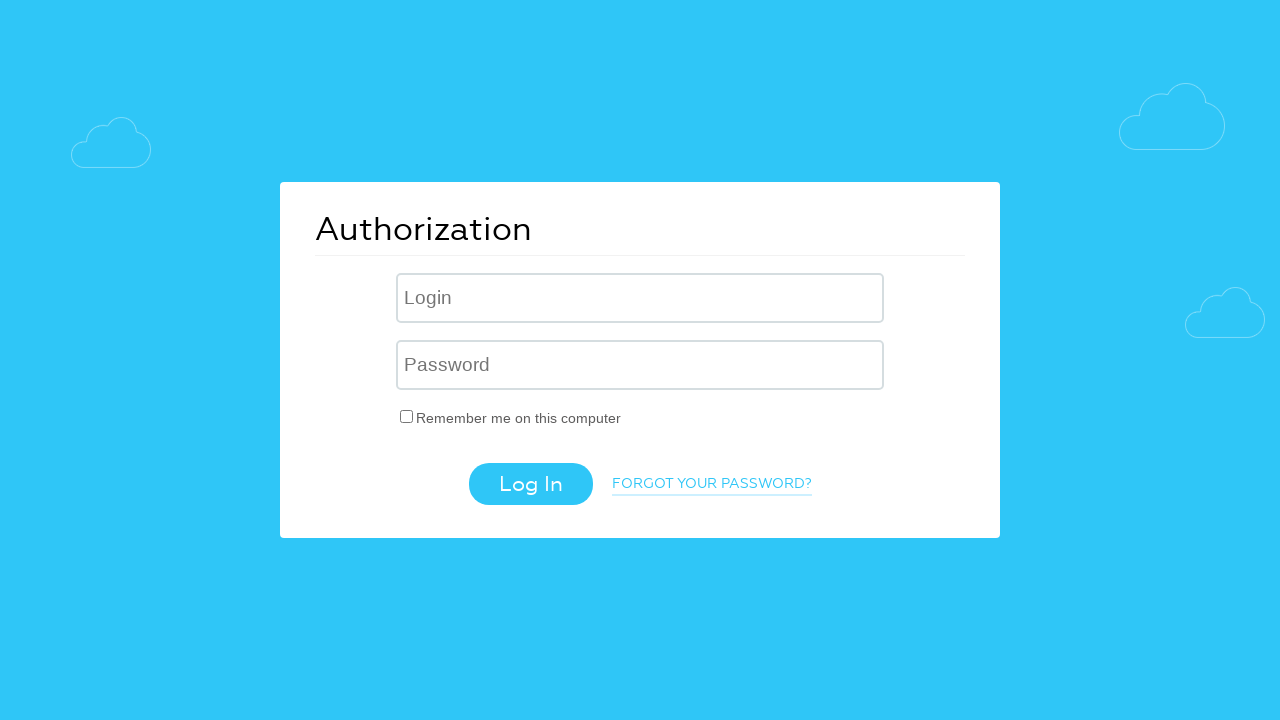

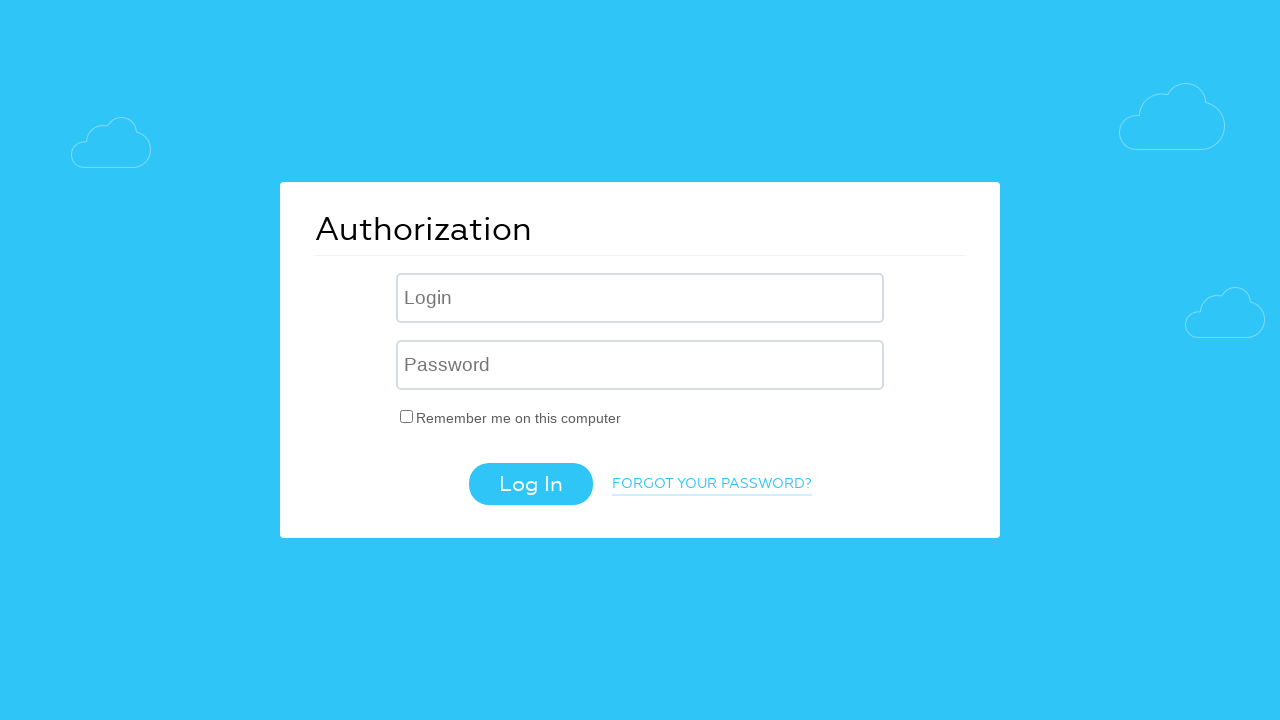